Tests mouse hover functionality by navigating to mouse page, hovering over dropdown and selecting an option

Starting URL: https://play1.automationcamp.ir/

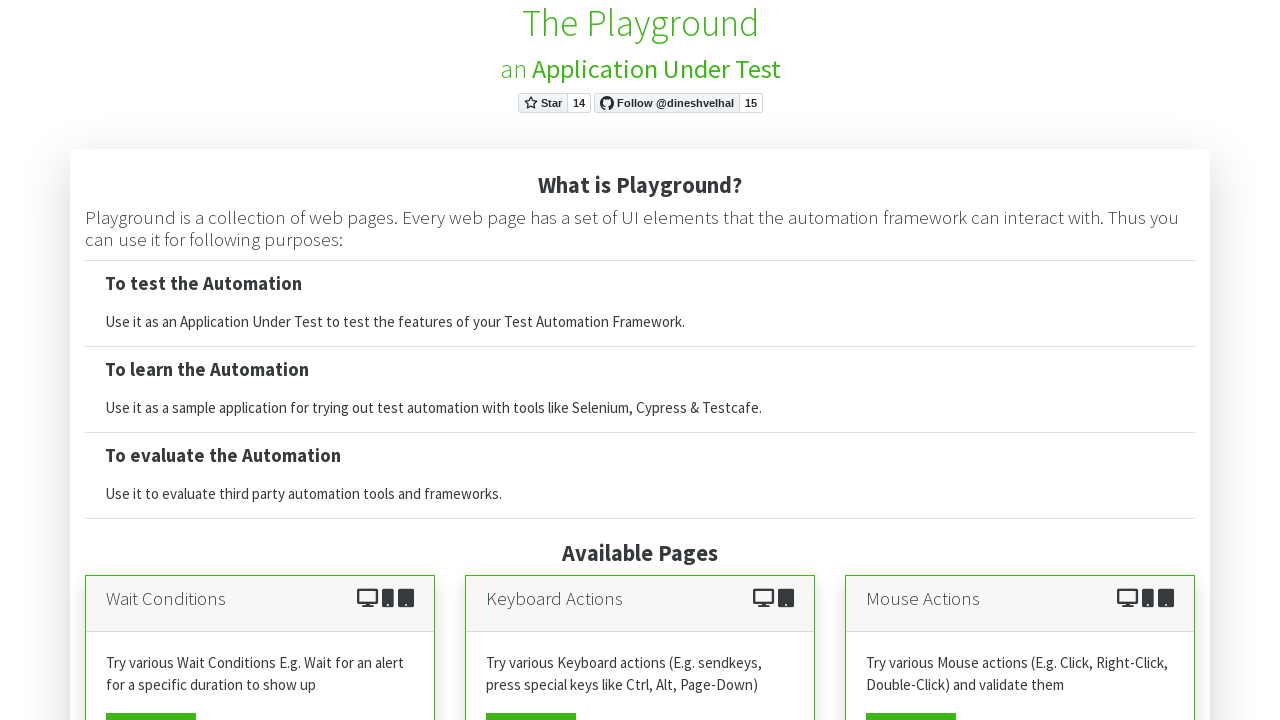

Clicked on mouse view page button at (911, 702) on a[href*='mouse']
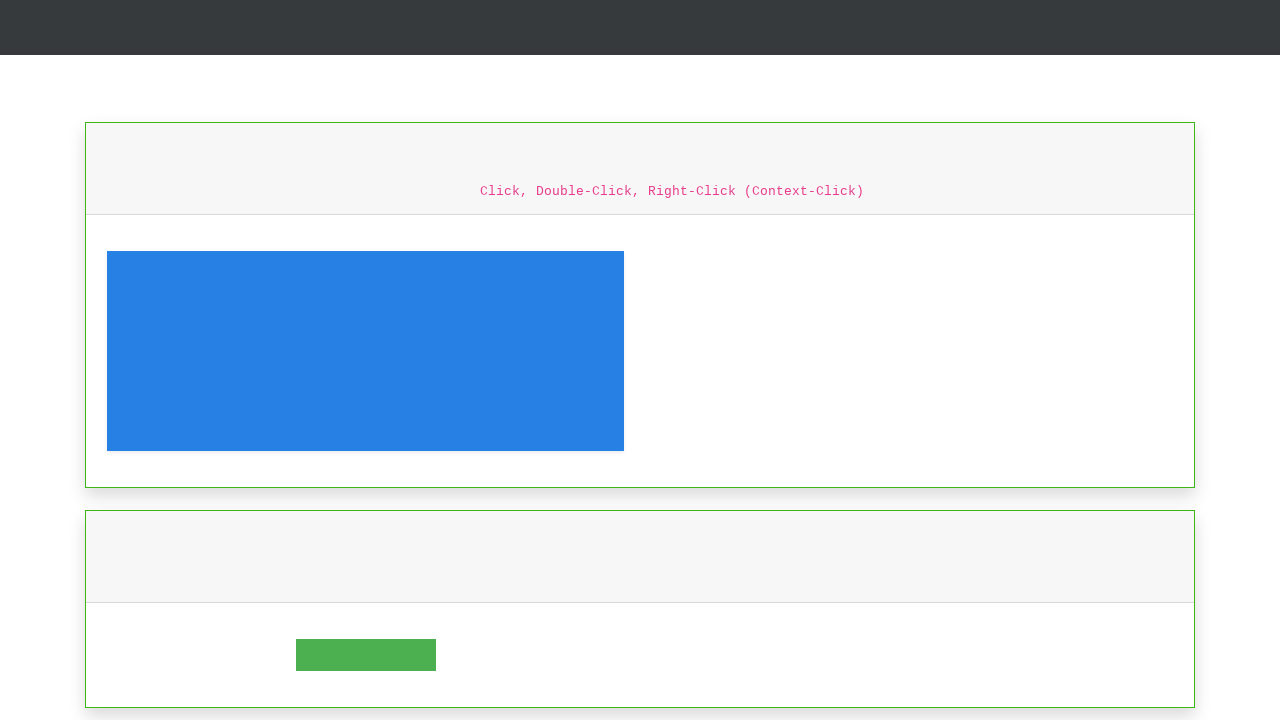

Hovered over dropdown button at (366, 655) on button.dropbtn
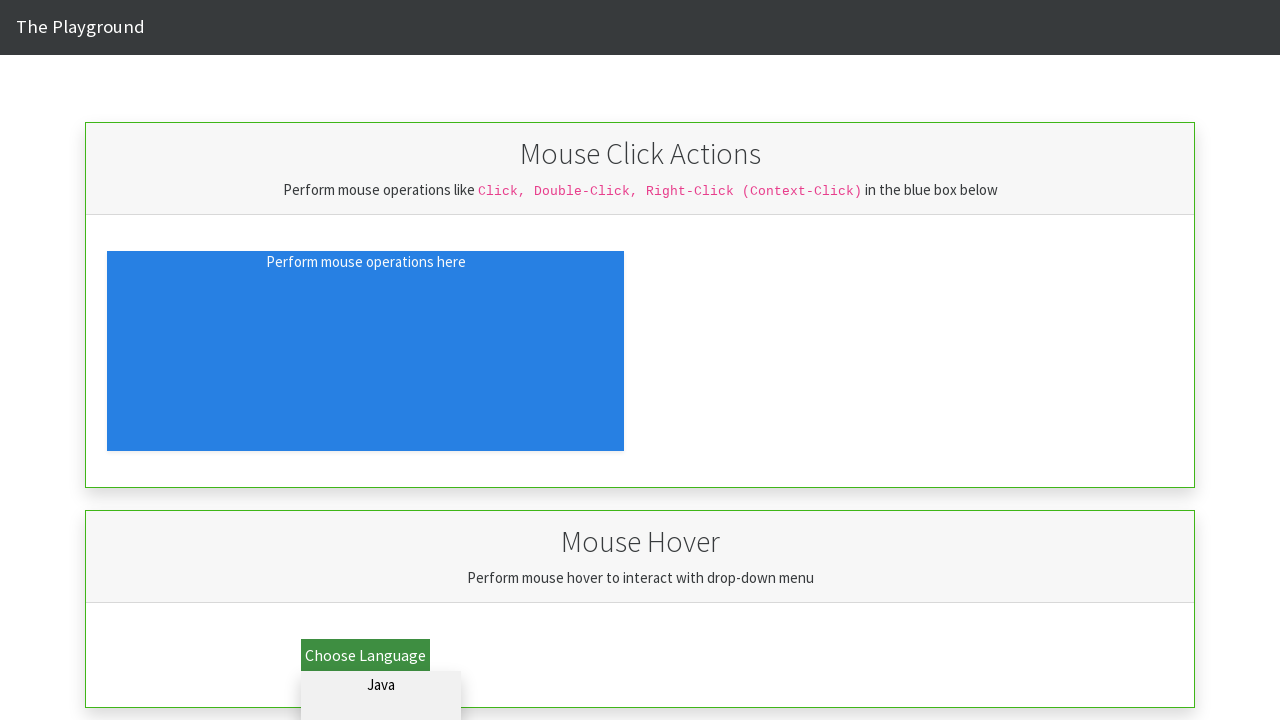

Clicked on Python submenu item at (381, 706) on #dd_python
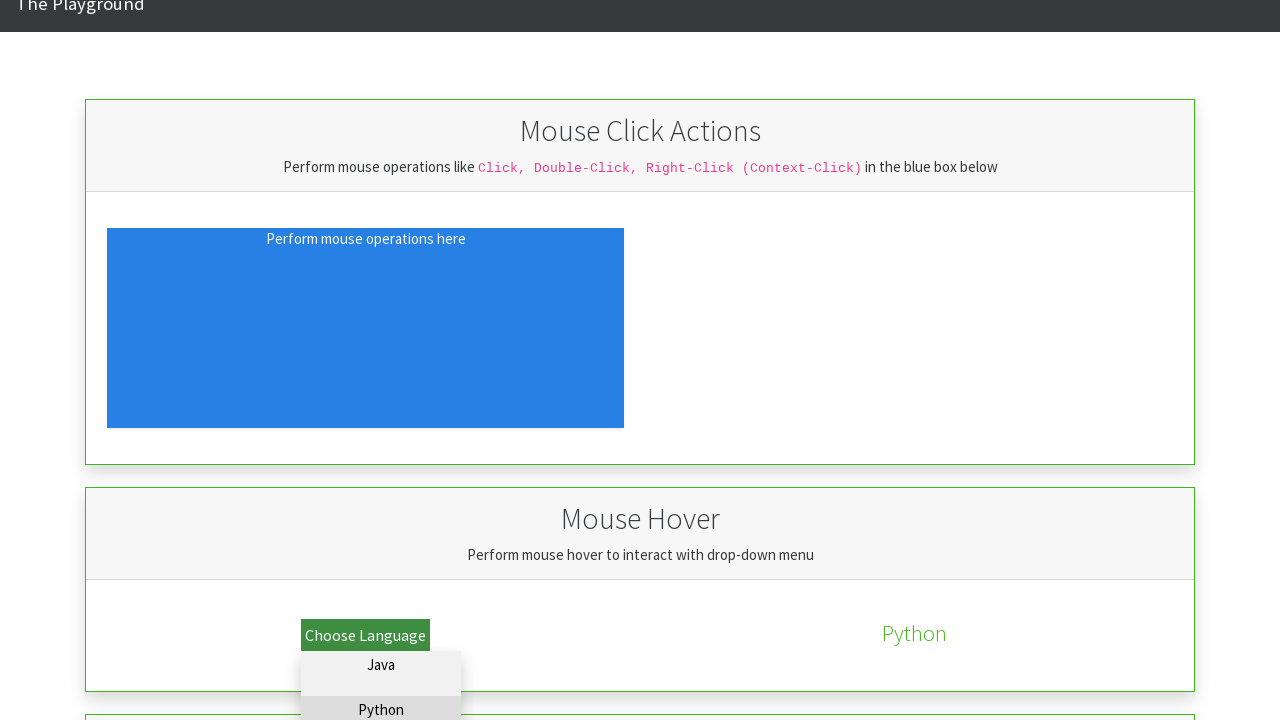

Validation text appeared after hover action
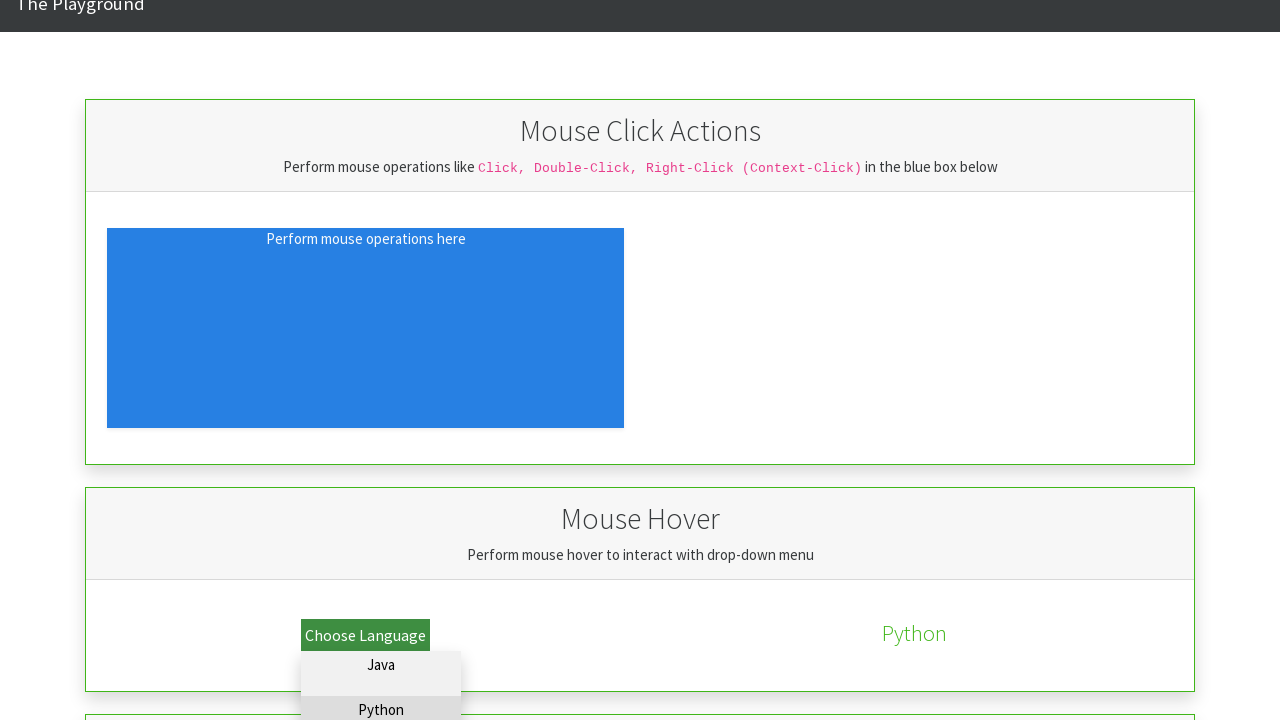

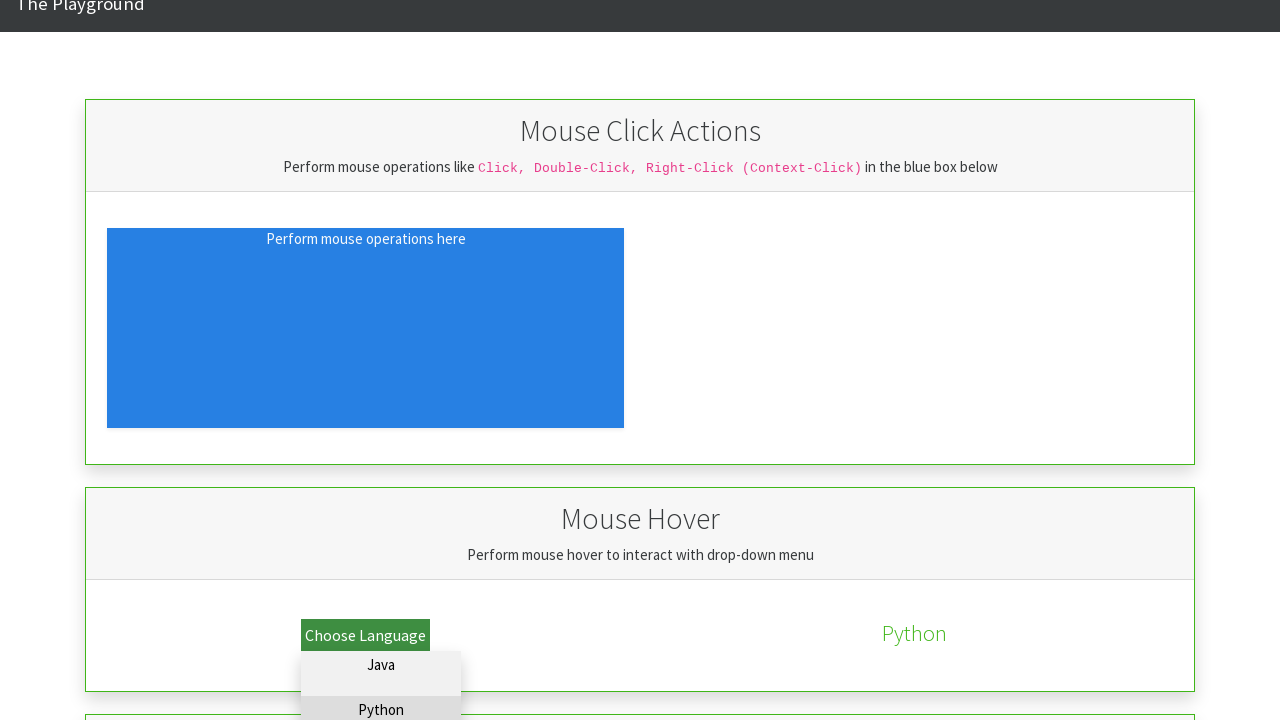